Tests deleting a task on the Completed filter

Starting URL: https://todomvc4tasj.herokuapp.com/#/completed

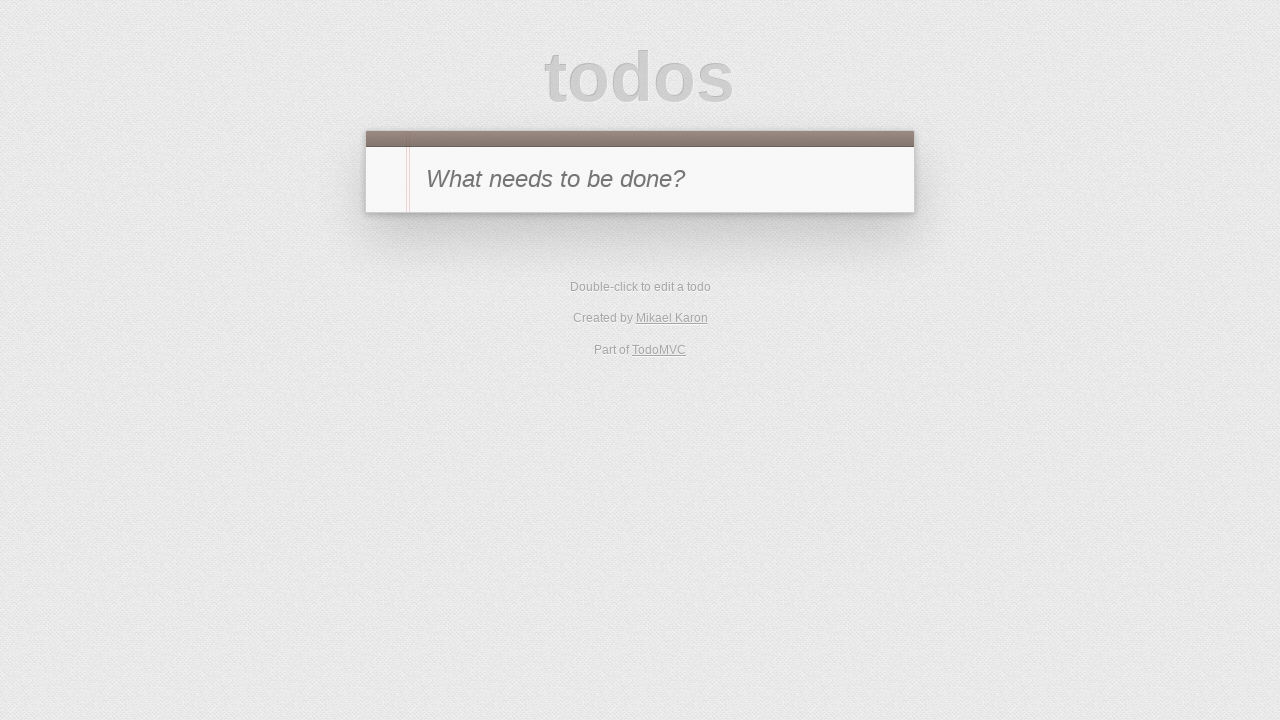

Set up initial completed task in localStorage
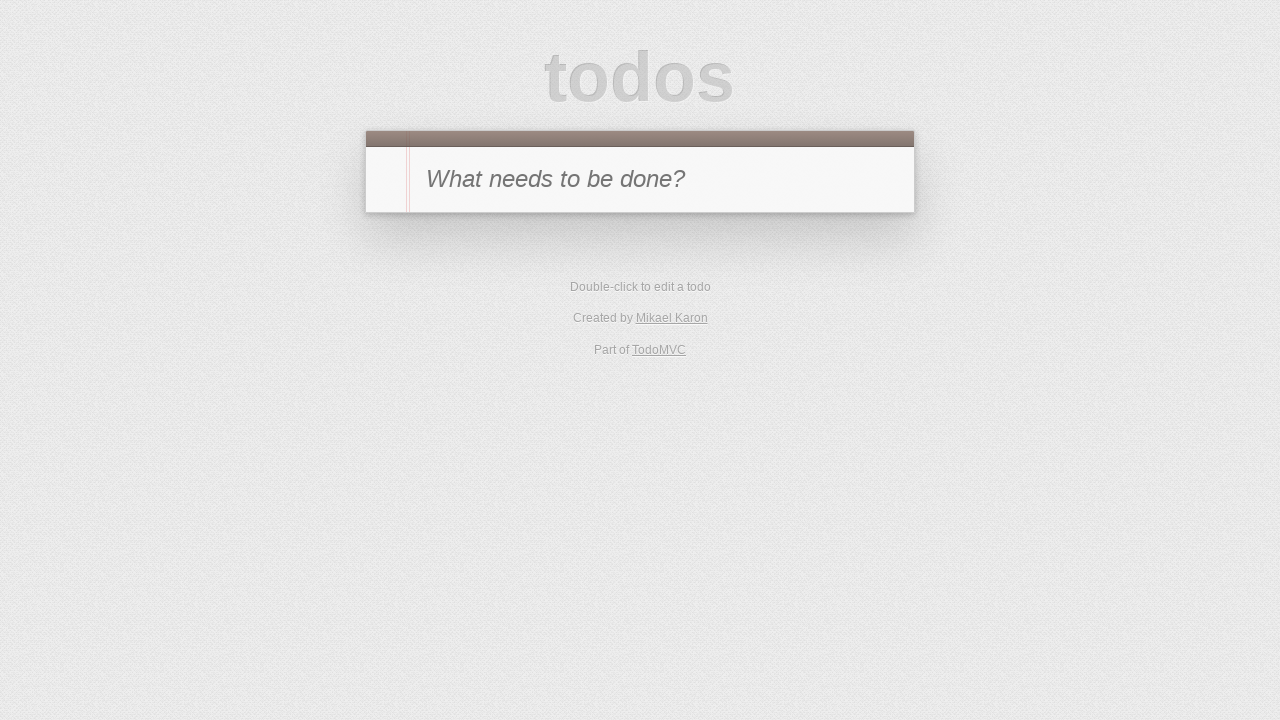

Reloaded page to load completed task
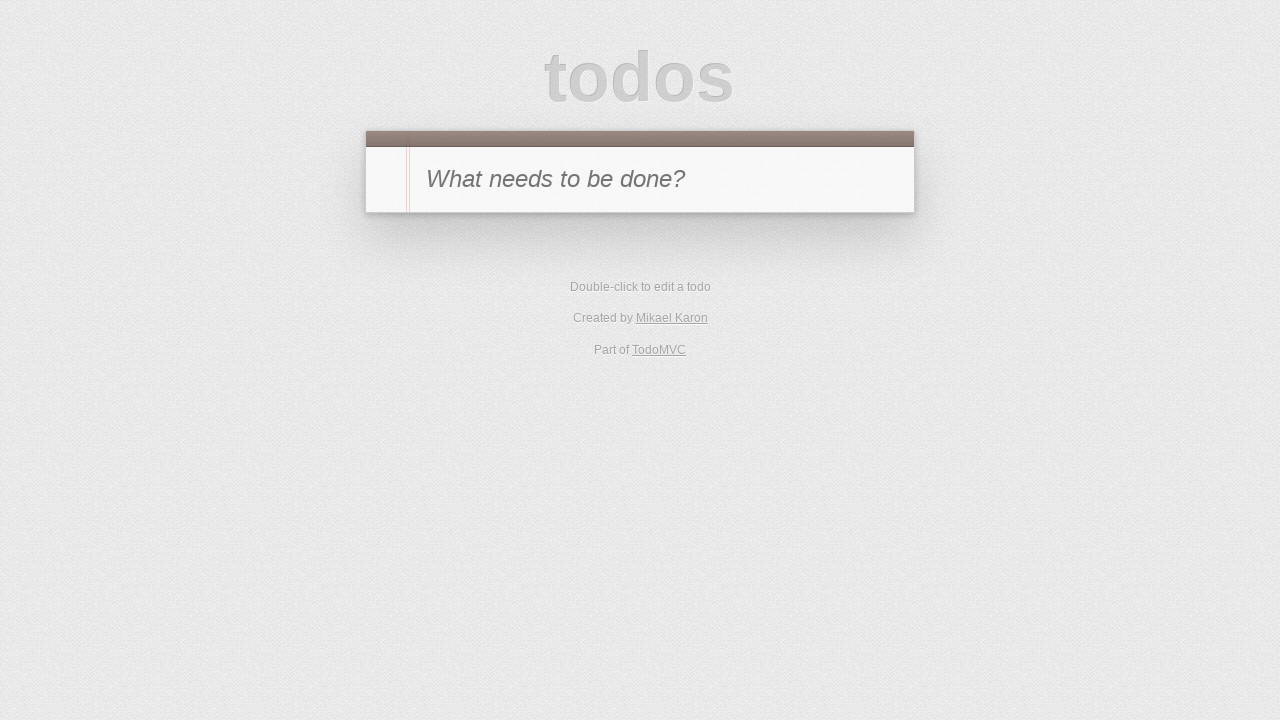

Hovered over task in completed list at (640, 242) on #todo-list li
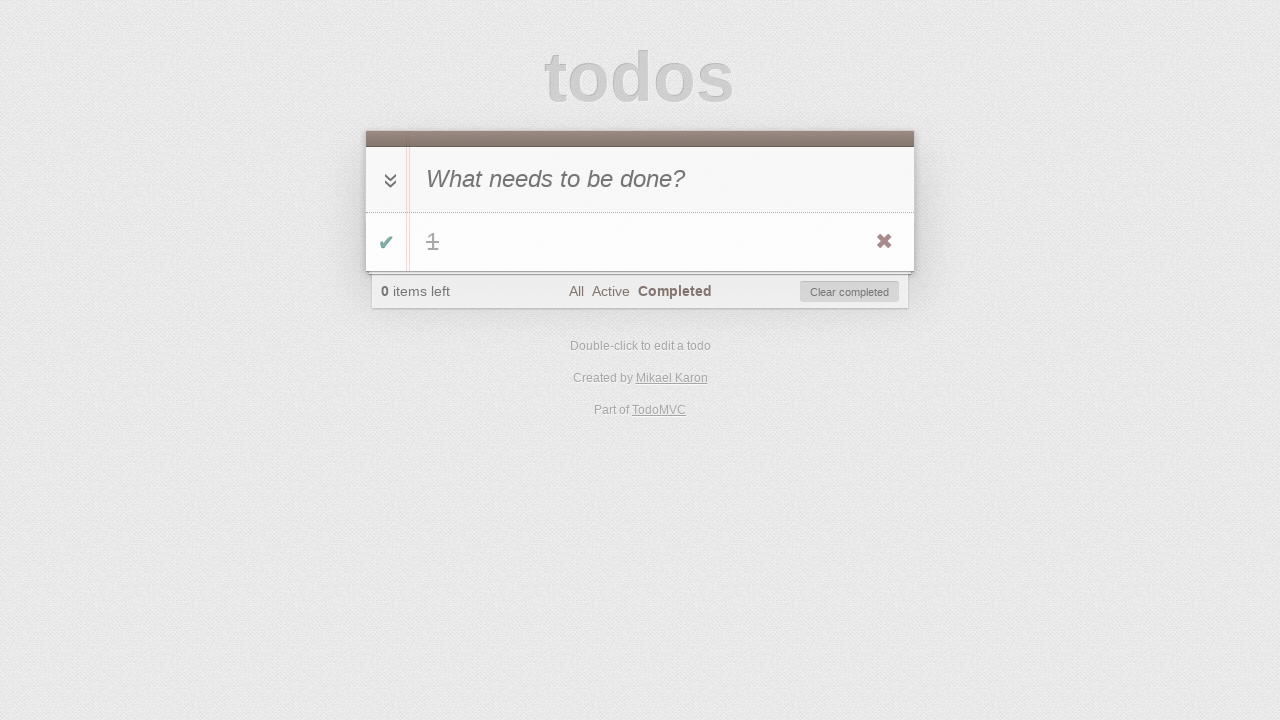

Clicked delete button to remove task at (884, 242) on #todo-list li .destroy
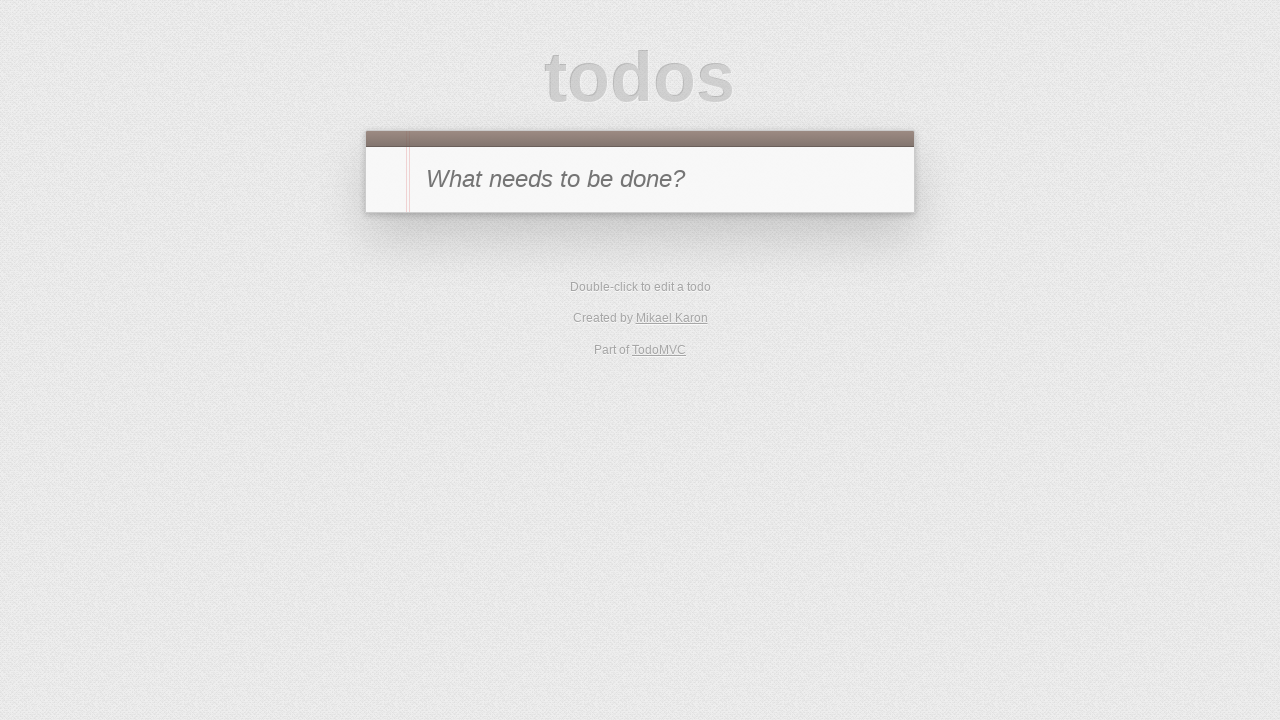

Verified footer is hidden after task deletion
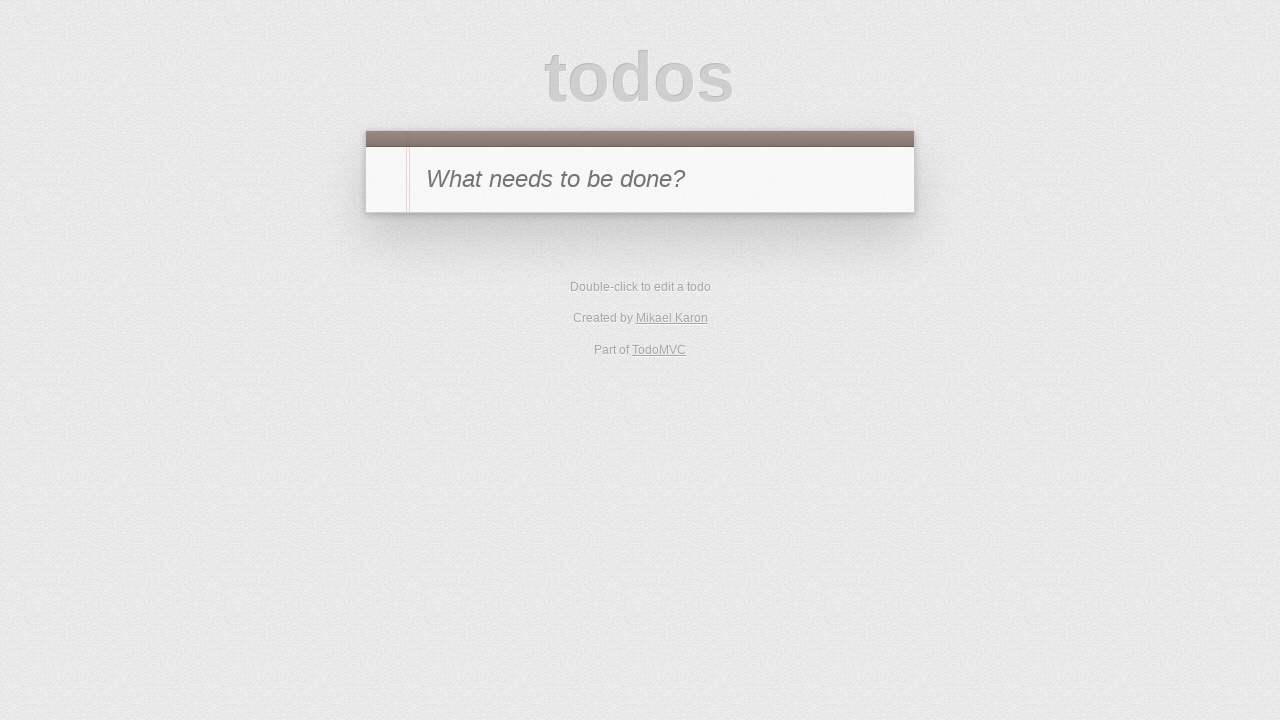

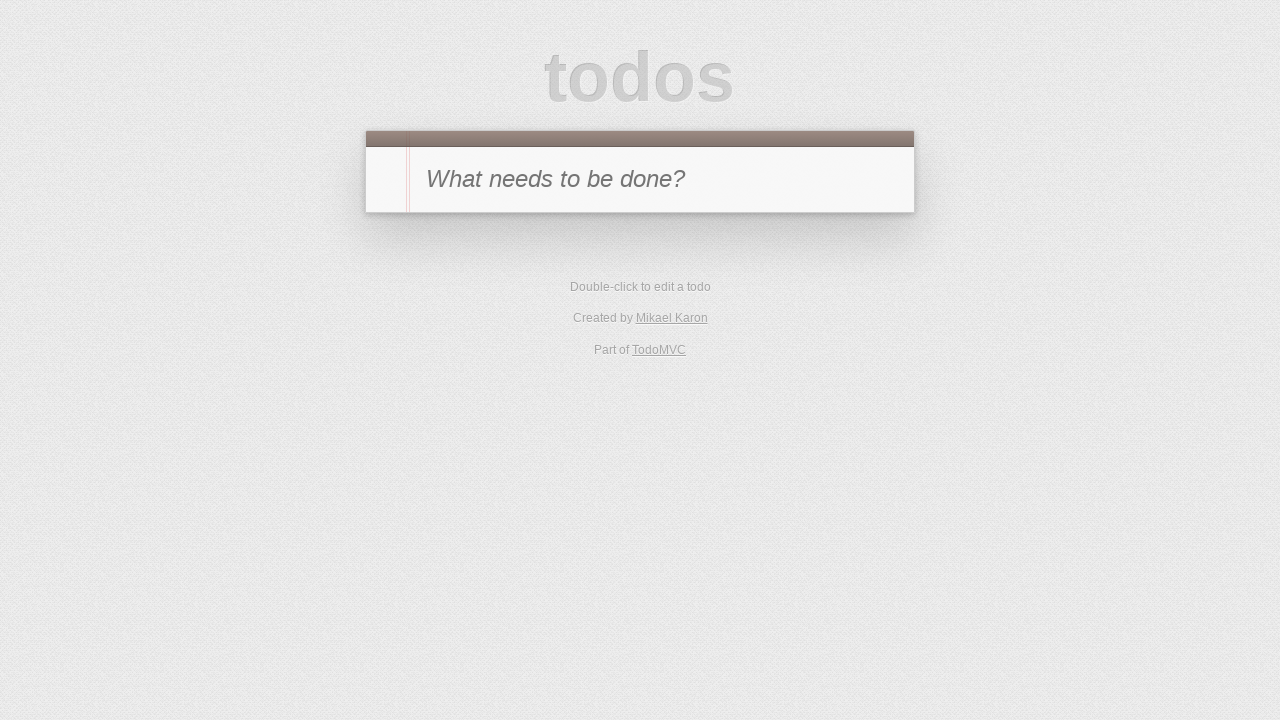